Tests multi-window/tab handling by clicking a button to open a new tab, switching to the new tab, and clicking on a Selenium link within the child window

Starting URL: https://skpatro.github.io/demo/links/

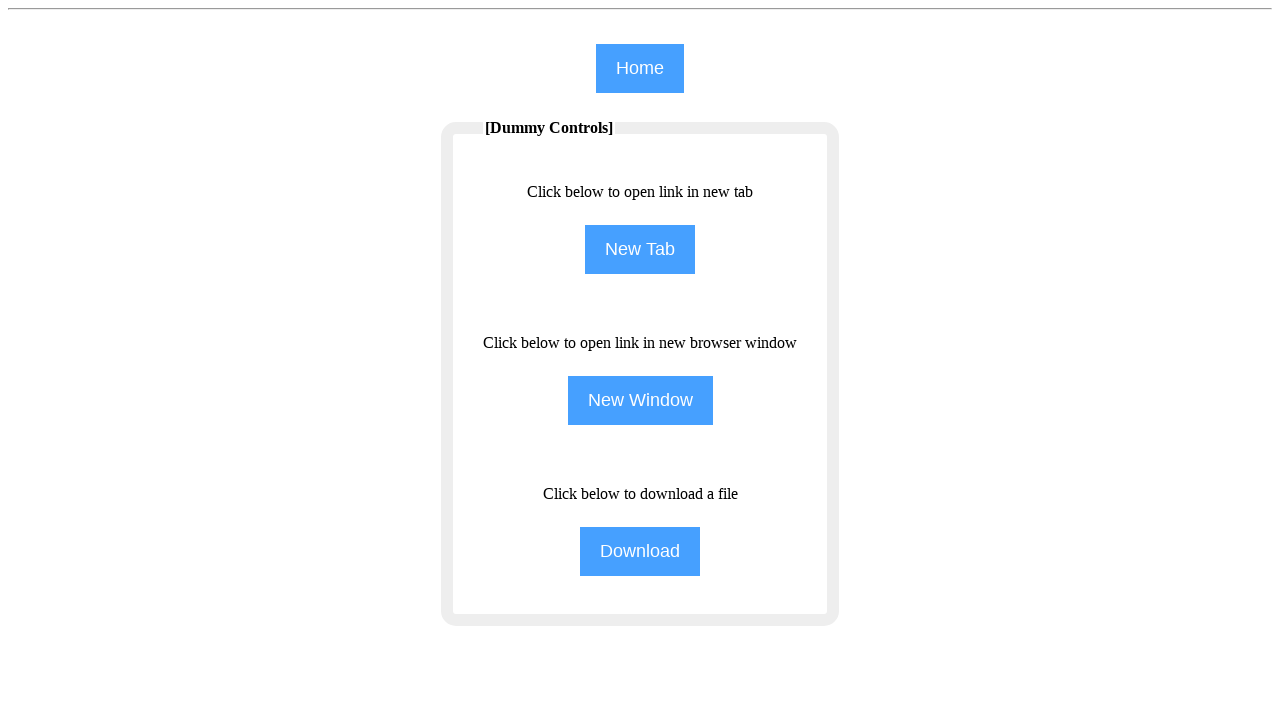

Clicked the 'new tab' button to open a new window at (640, 250) on (//input[@type='button'])[2]
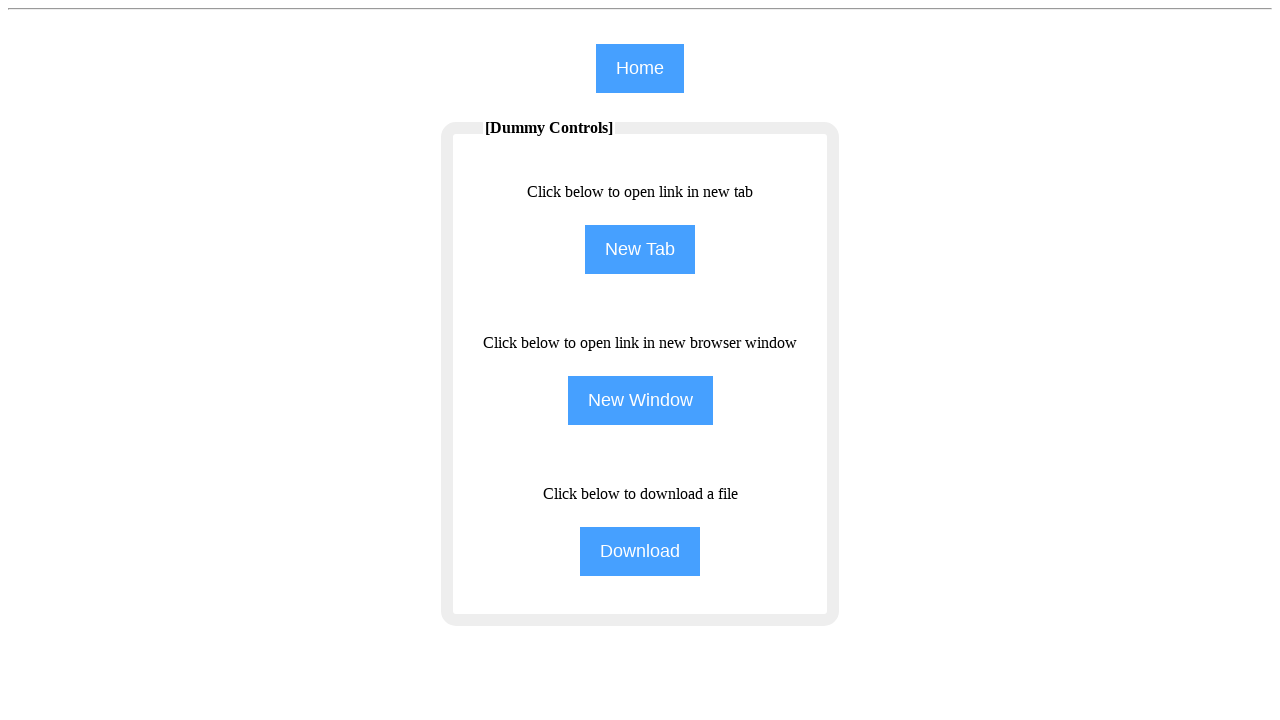

Clicked button to trigger new page opening at (640, 250) on (//input[@type='button'])[2]
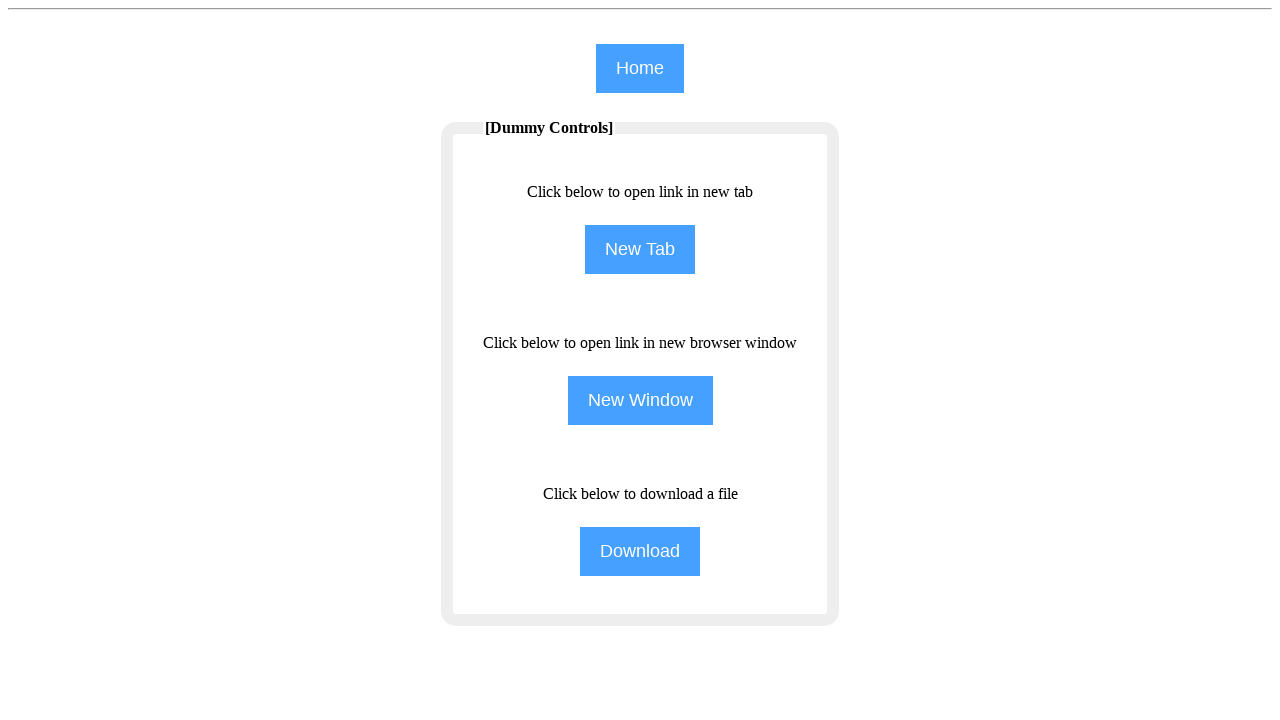

New tab/window opened and captured
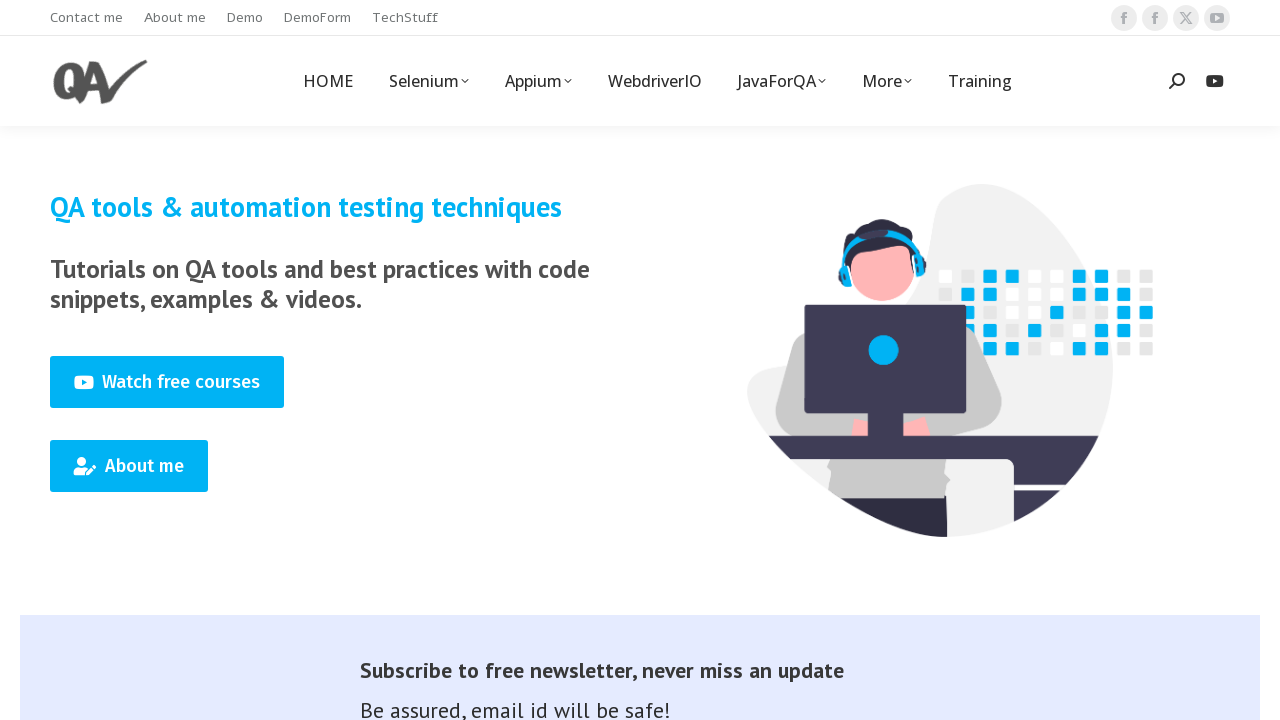

New page fully loaded
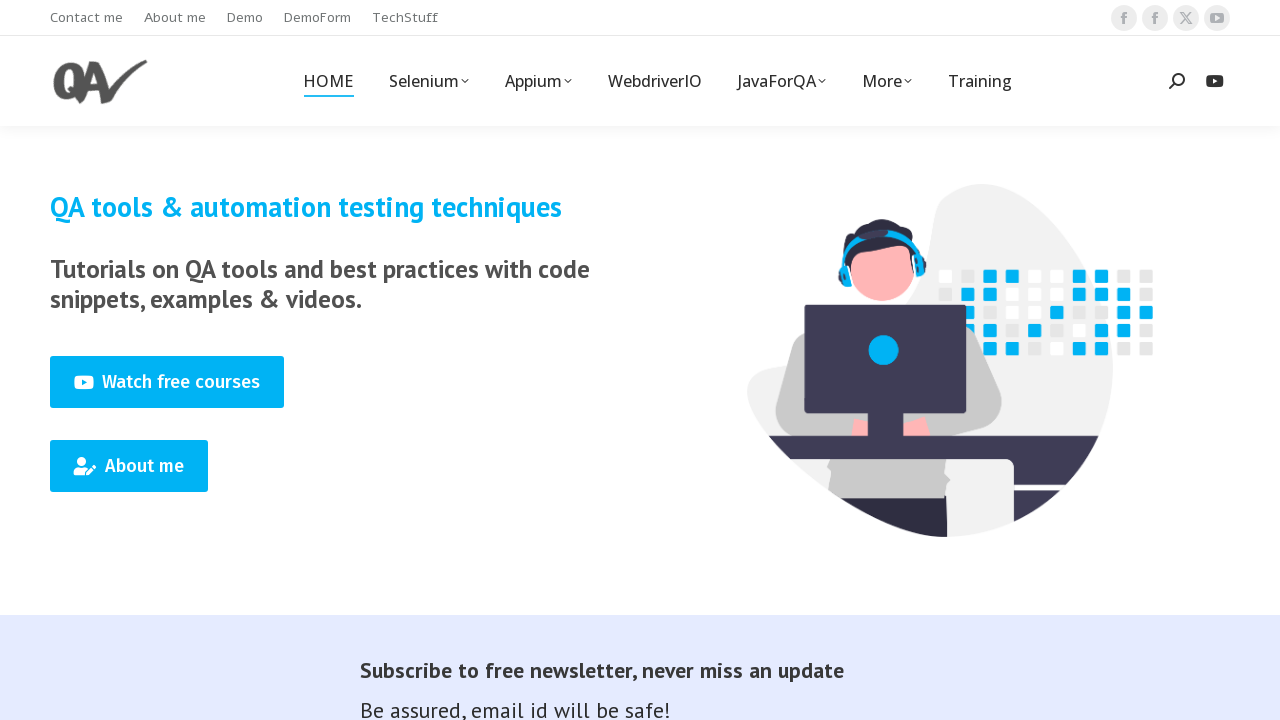

Clicked on 'Selenium' link in the child window at (428, 81) on (//span[text()='Selenium'])[1]
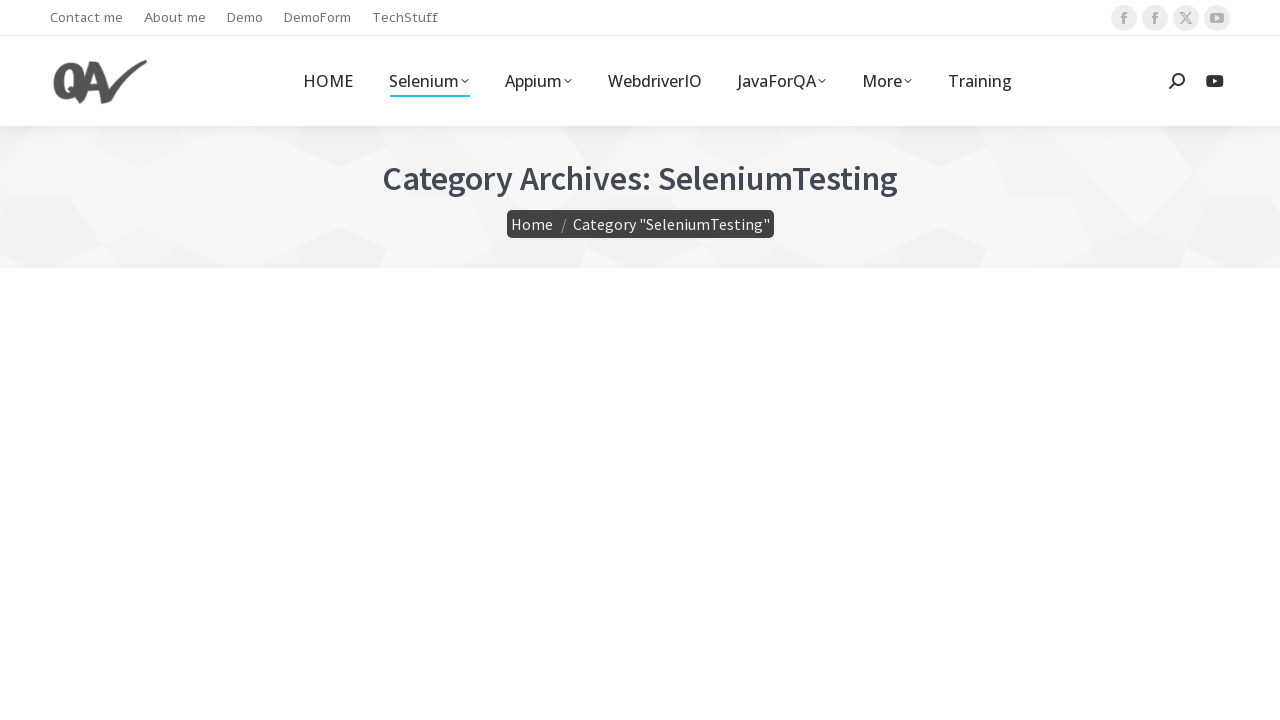

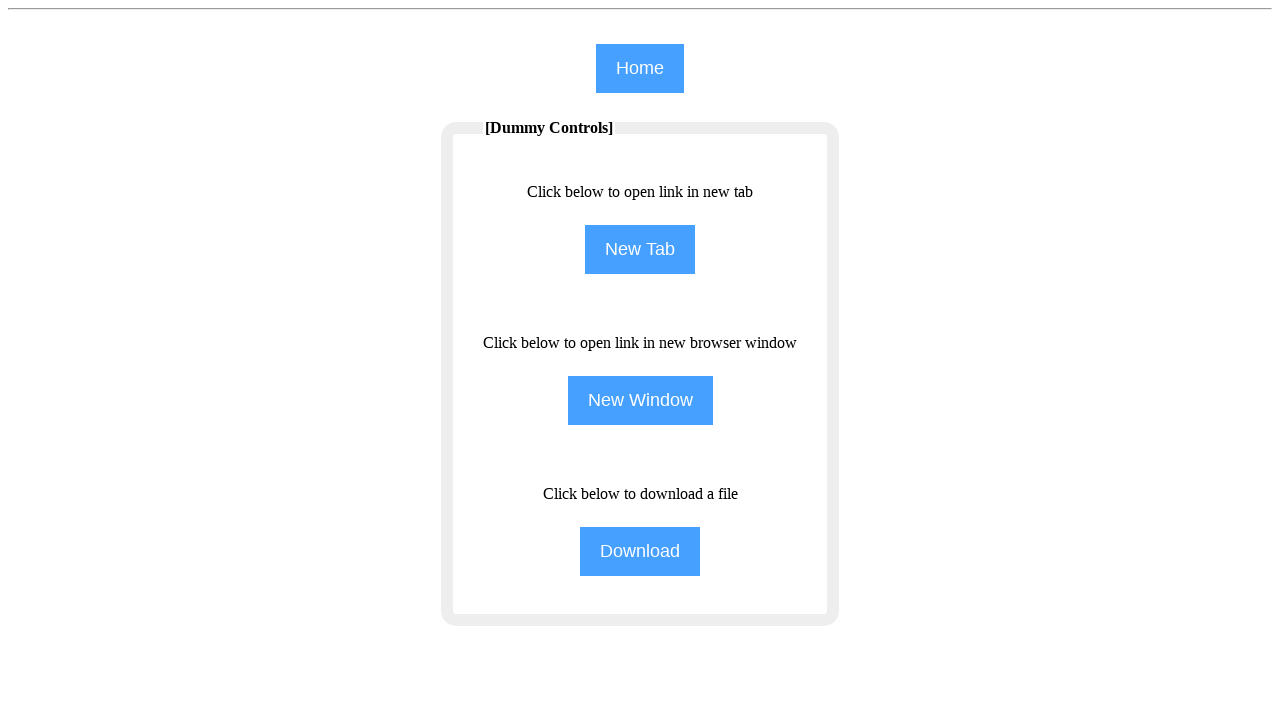